Clicks on the sign-in link from the Rediff homepage

Starting URL: https://www.rediff.com/

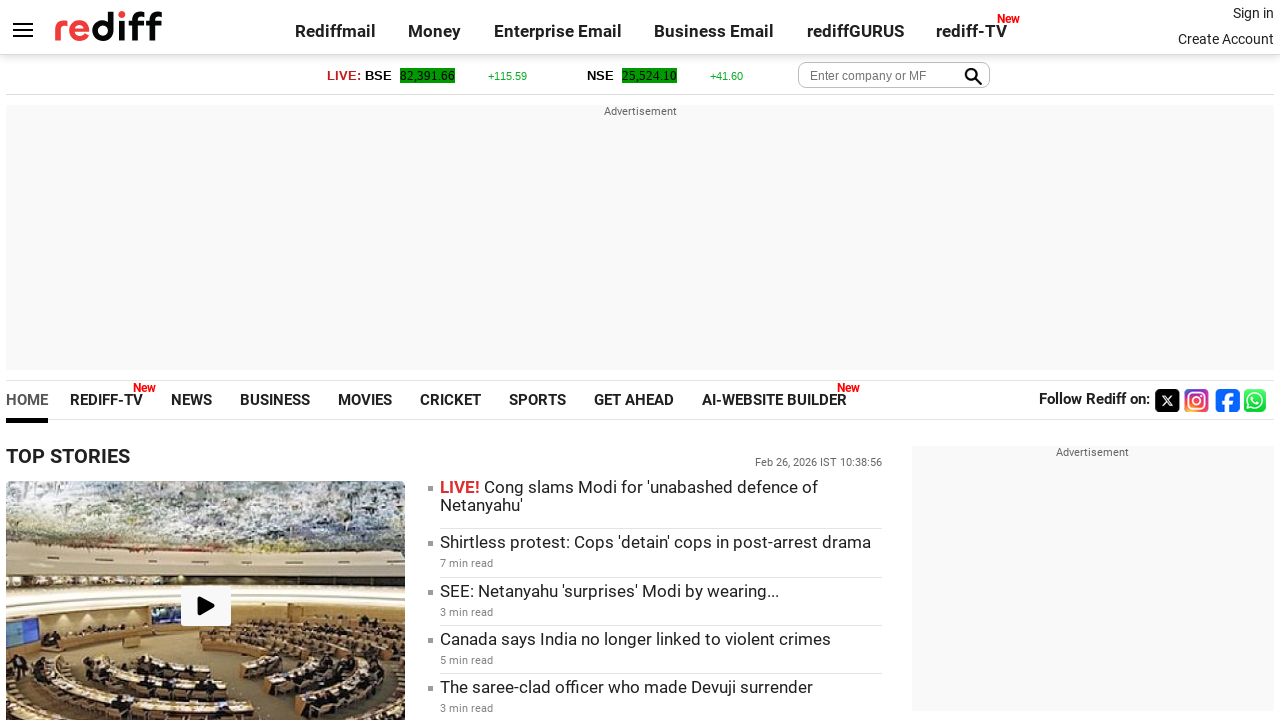

Navigated to Rediff homepage
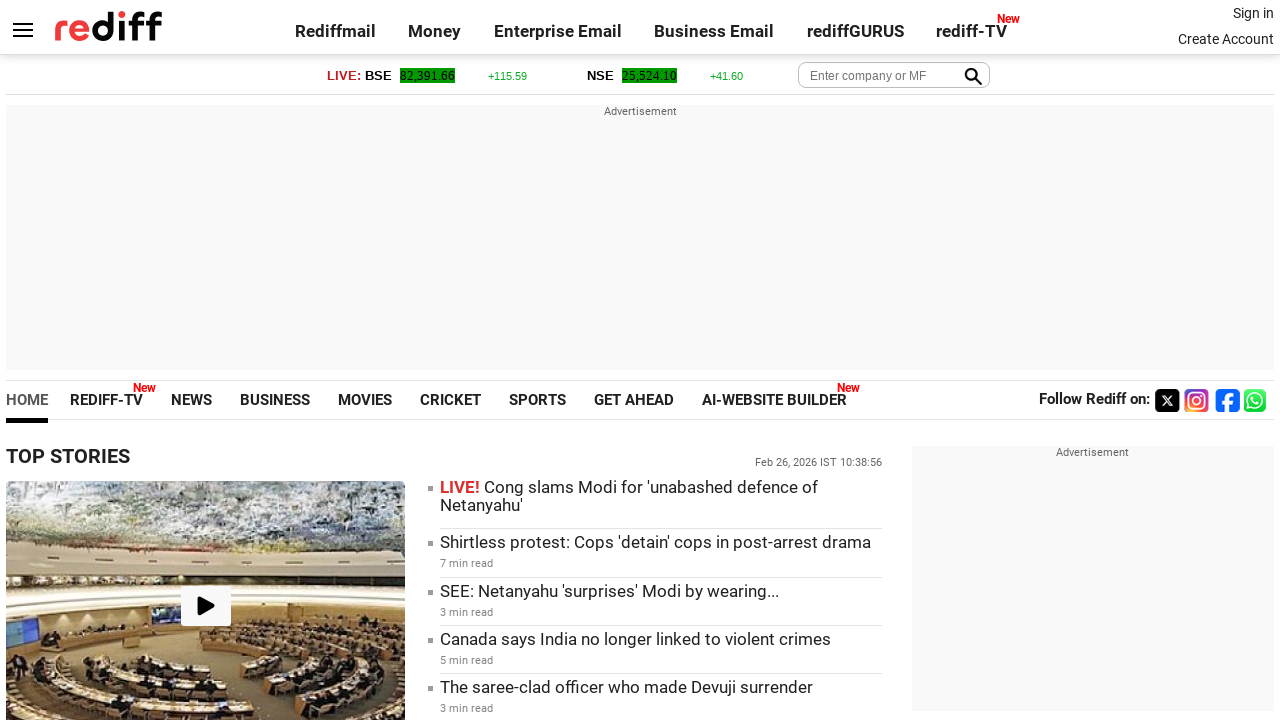

Clicked on the sign-in link at (1253, 13) on a.signin
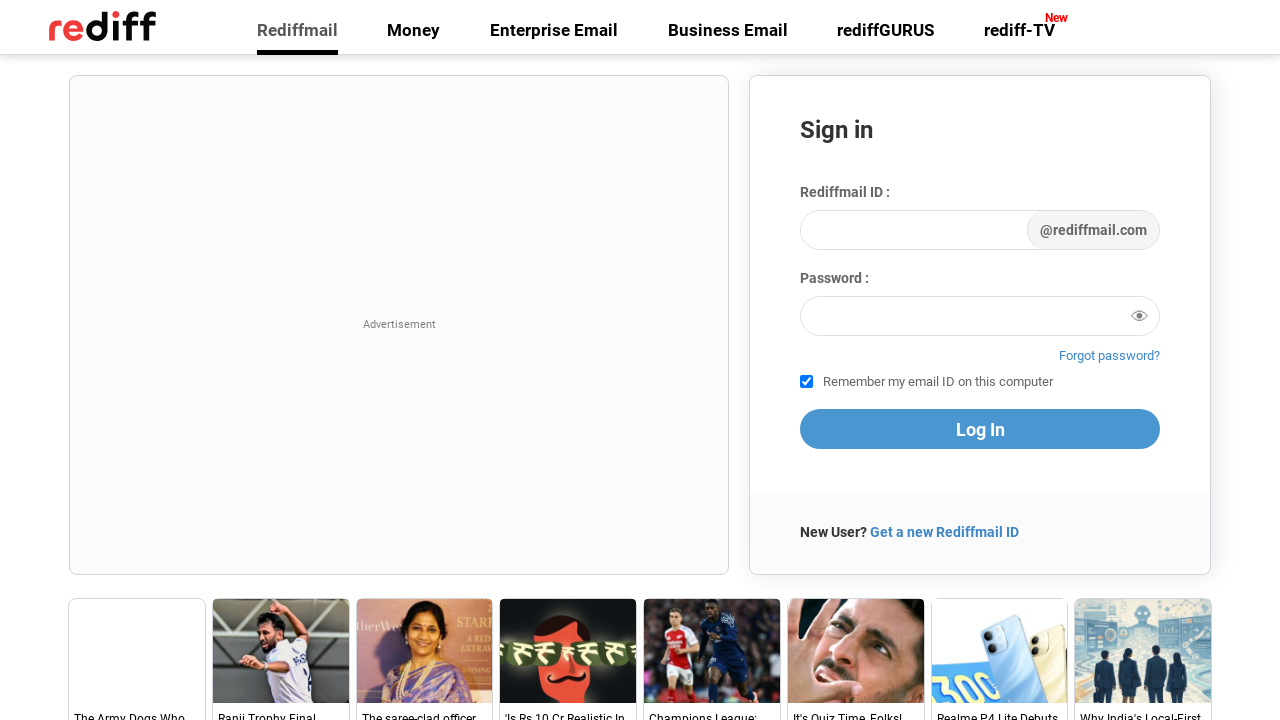

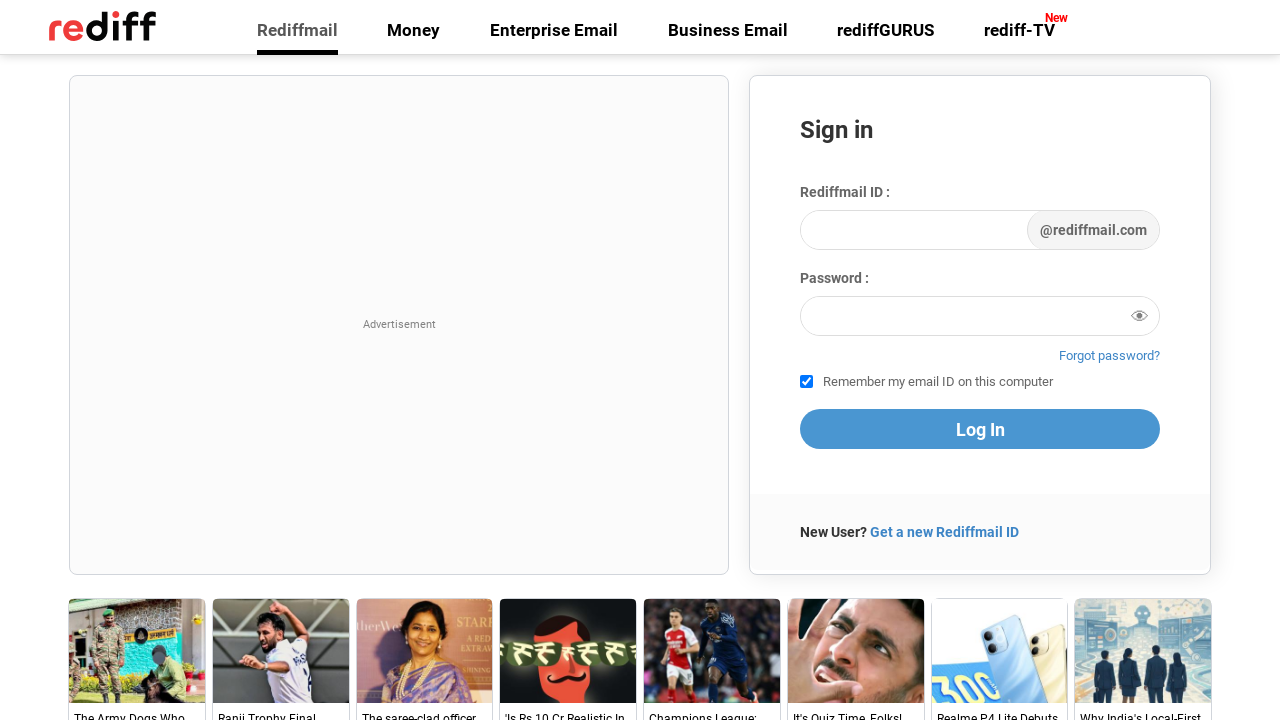